Tests the Python.org search functionality by entering a search query and submitting the form

Starting URL: https://www.python.org

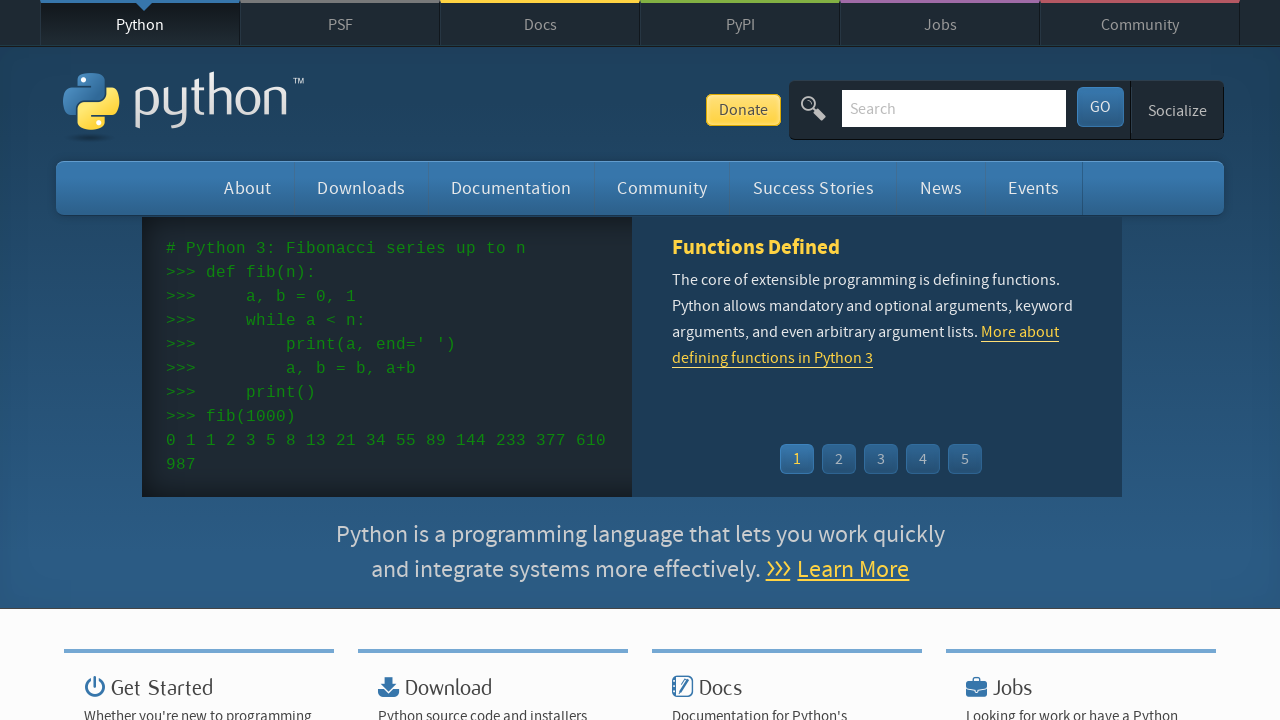

Filled search bar with 'getting started with python' on input[name='q']
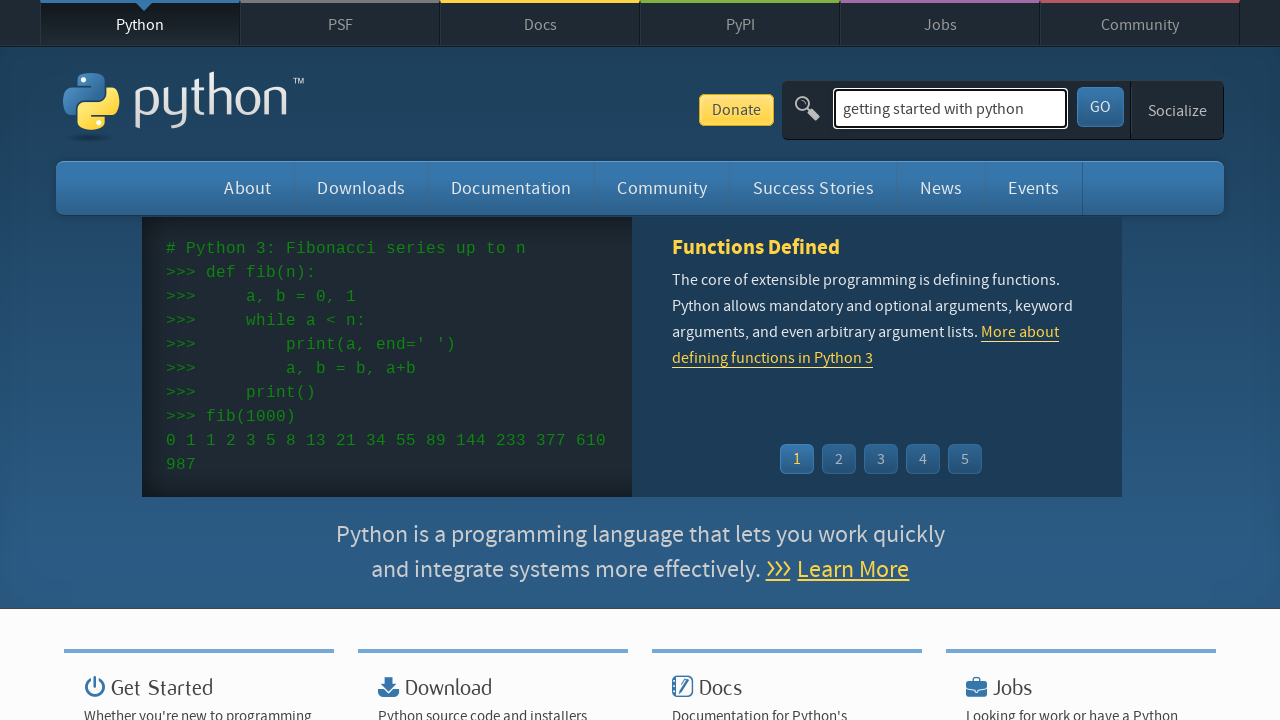

Pressed Enter to submit search query on input[name='q']
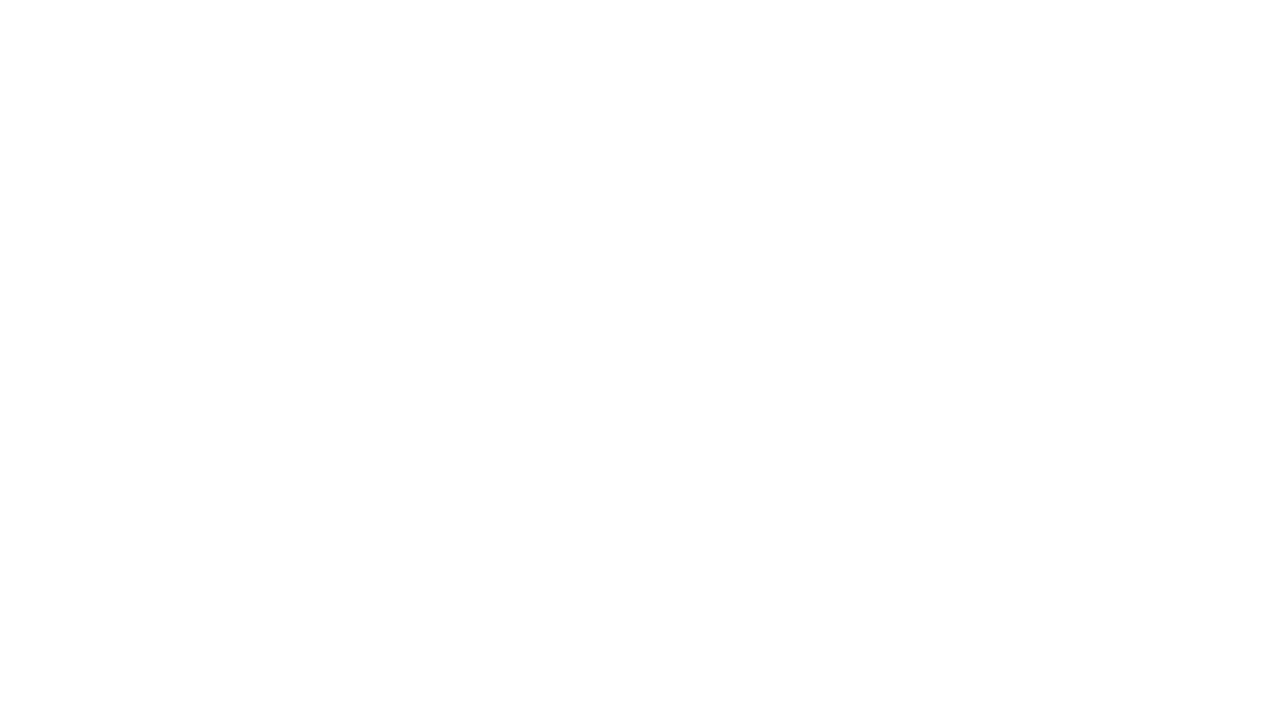

Search results page loaded (networkidle)
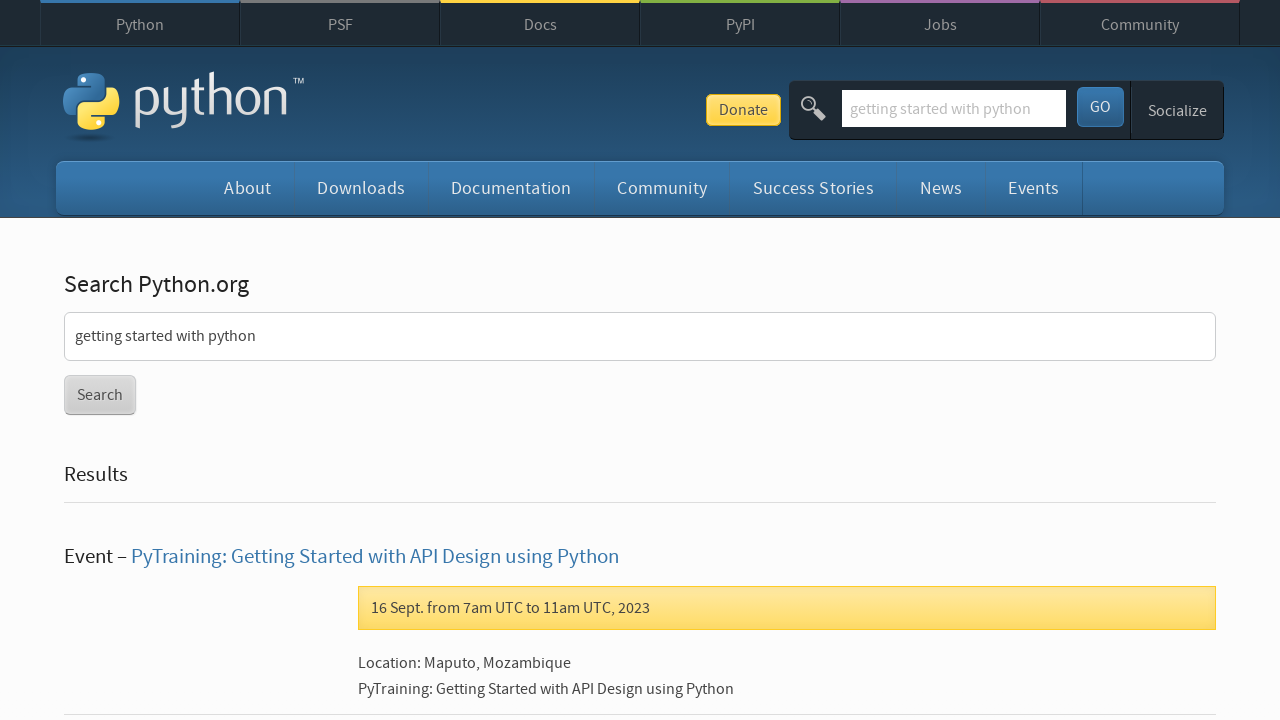

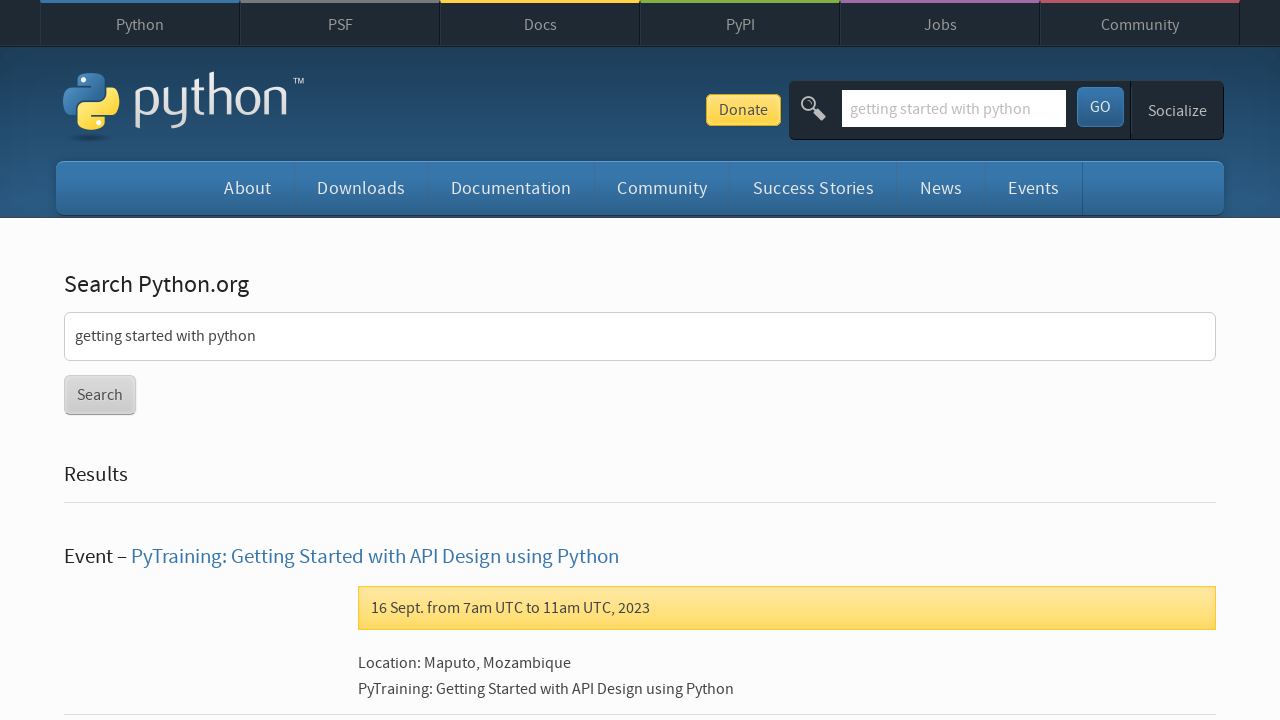